Tests adding a new product by opening the add product modal, filling in product details (name, price, stock, description), submitting the form, and verifying the product appears in the table with correct details.

Starting URL: http://pam.runasp.net/products

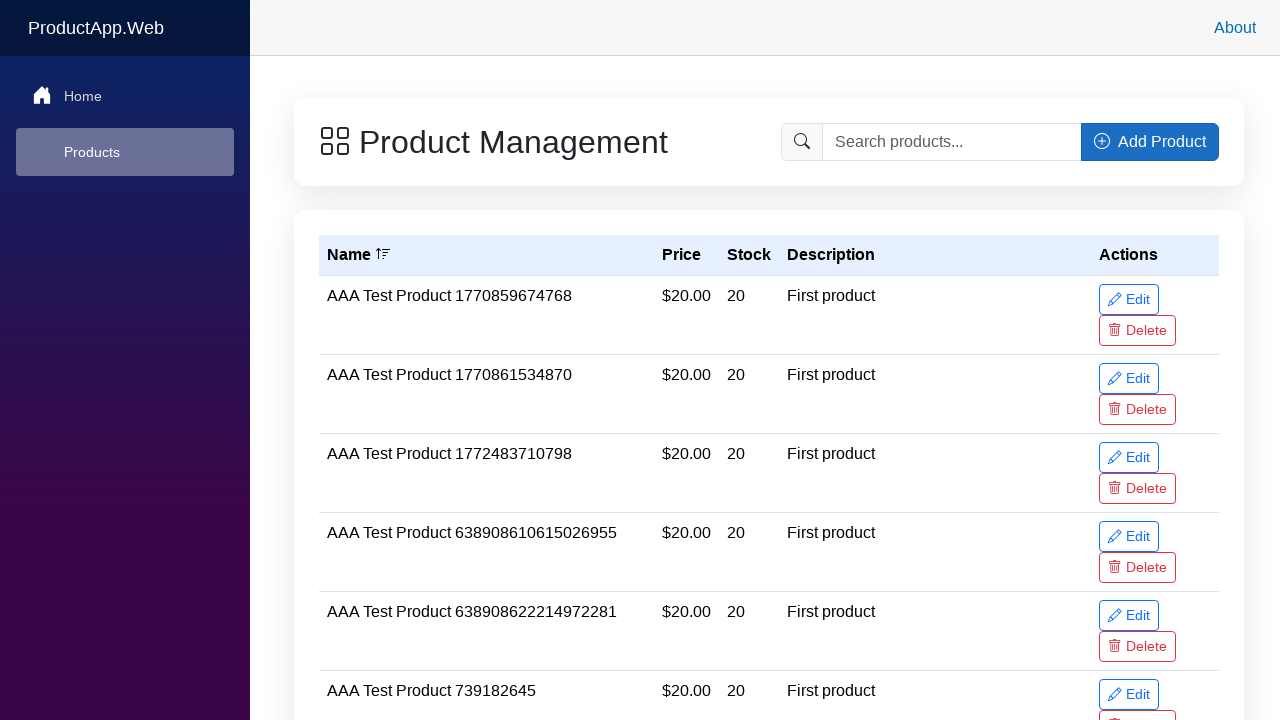

Waited for products page to load with networkidle state
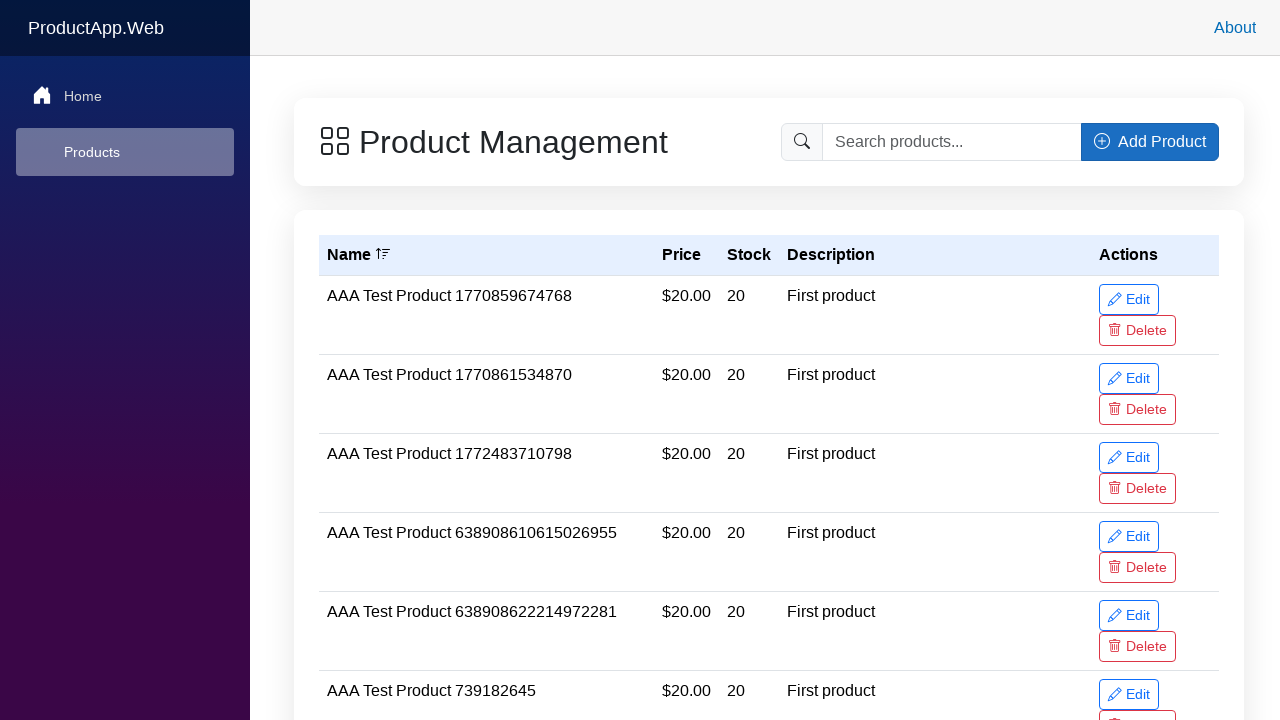

Product cards loaded on the page
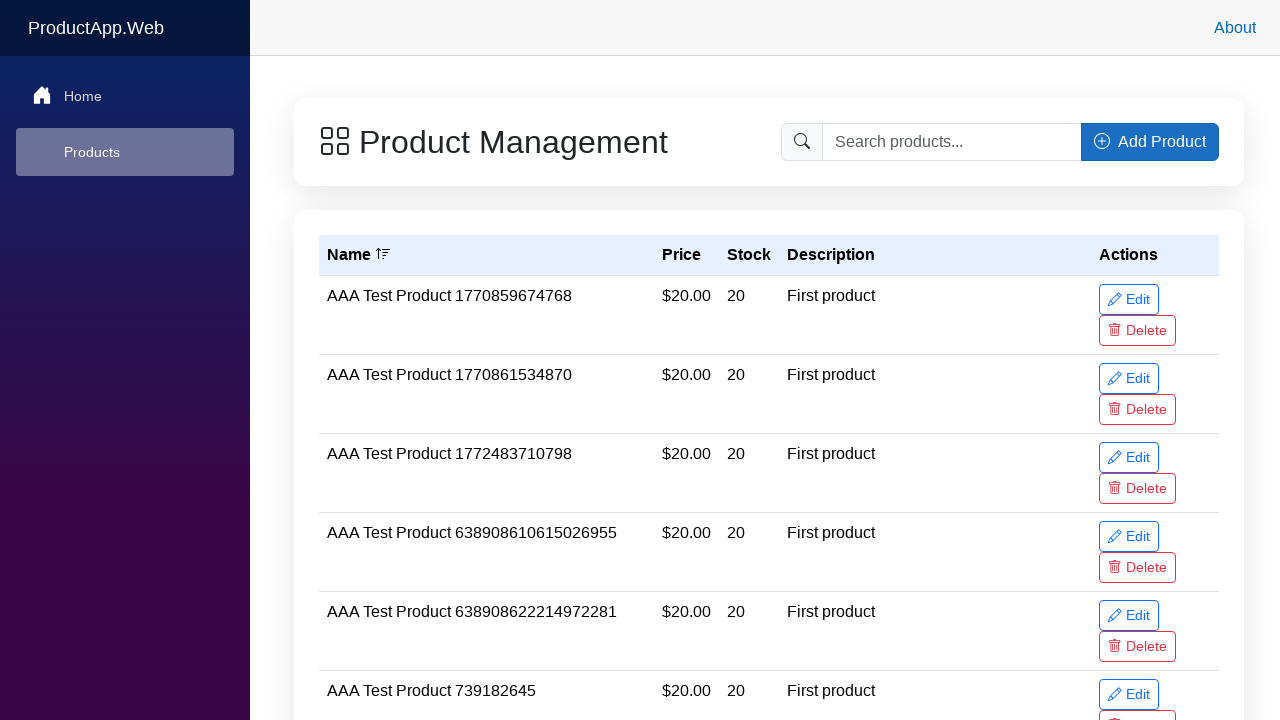

Clicked 'Add Product' button to open modal at (1150, 142) on .input-group button:has-text('Add Product')
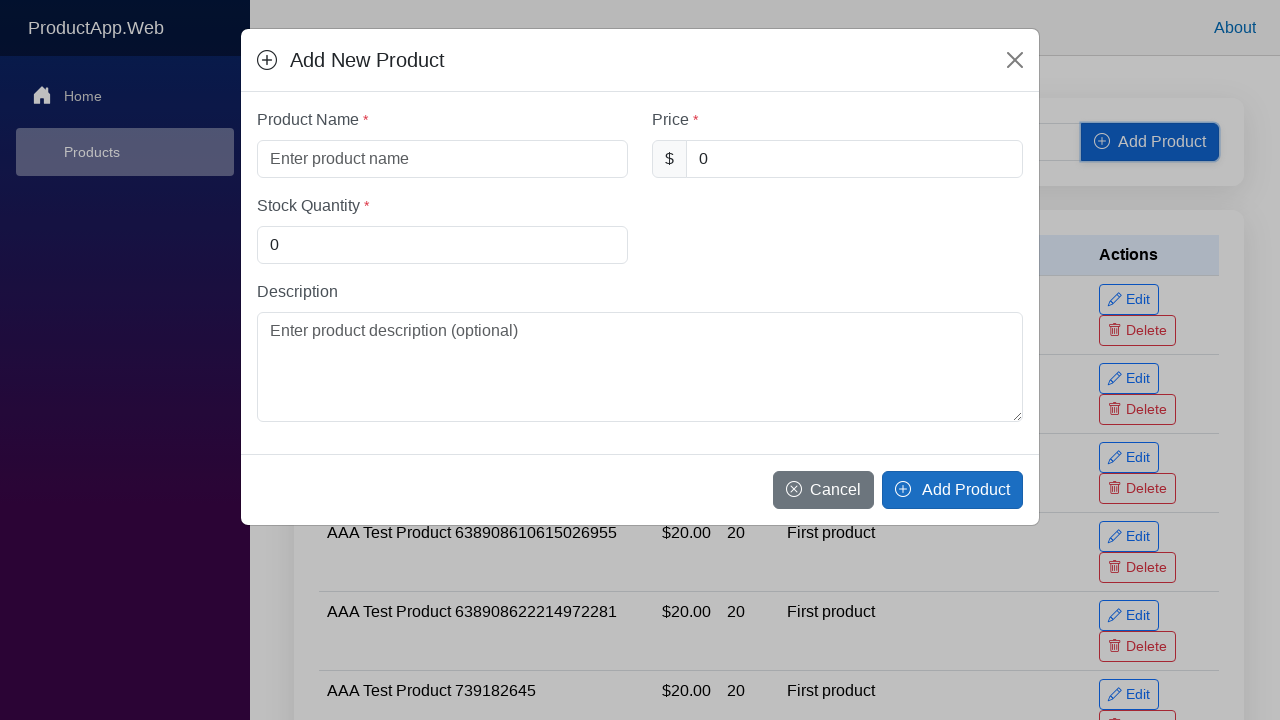

Add product modal appeared
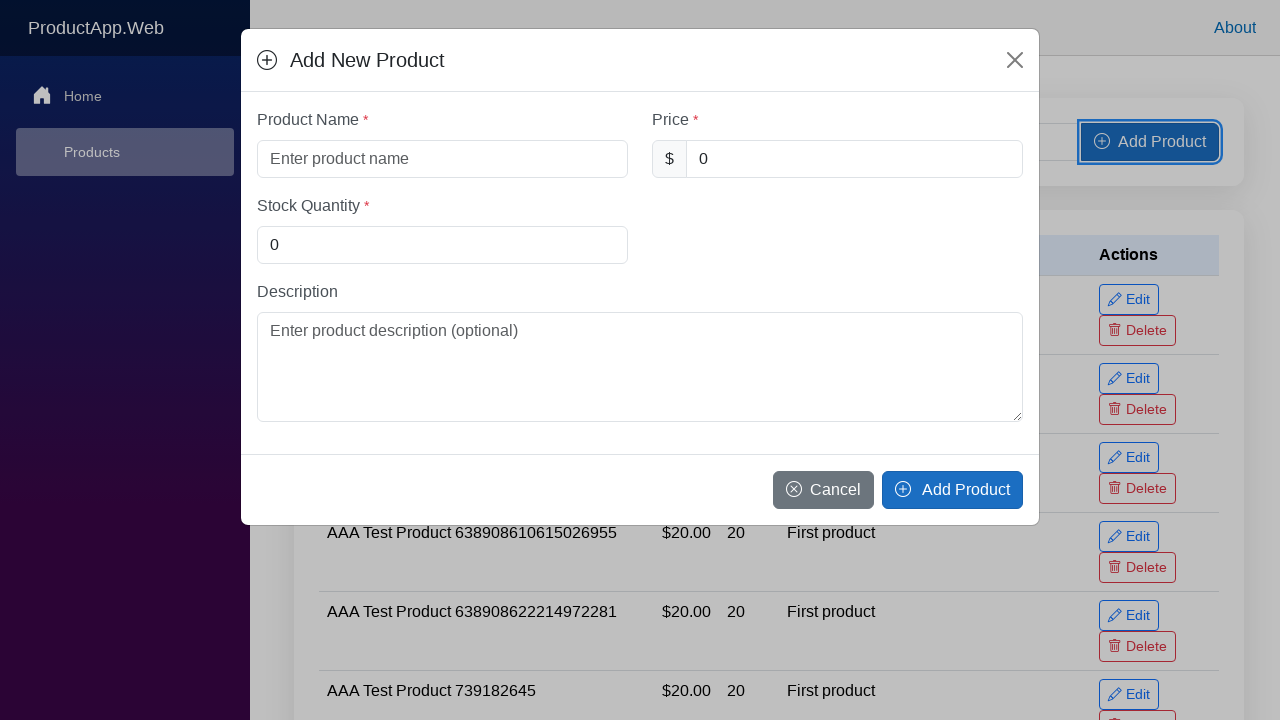

Filled product name field with 'E2E Test Product 738291456' on #productName
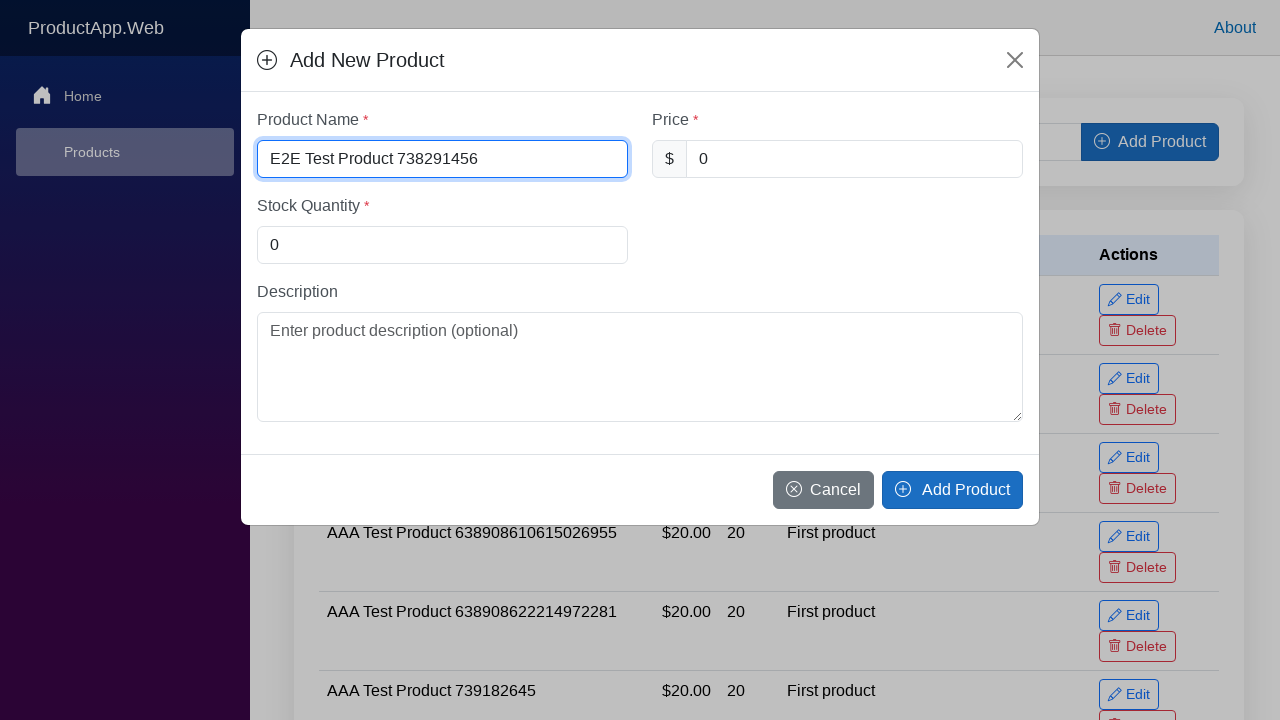

Filled product price field with '29.99' on #productPrice
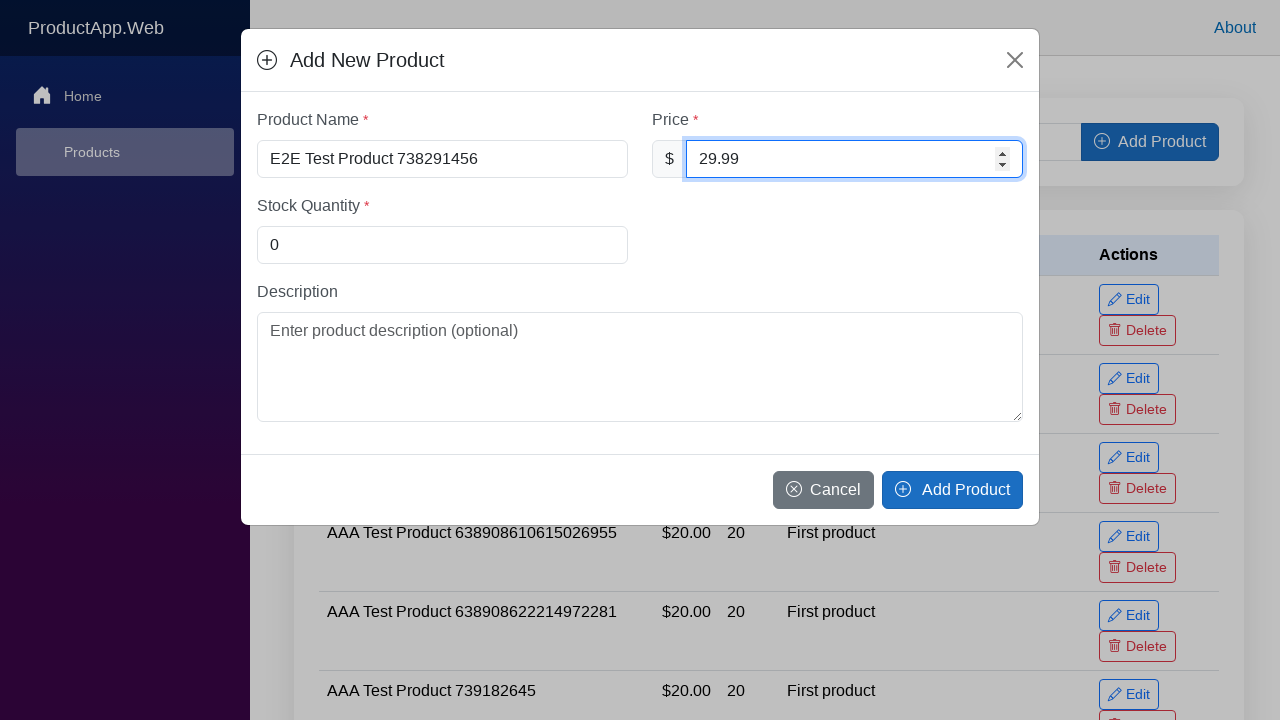

Filled product stock field with '100' on #productStock
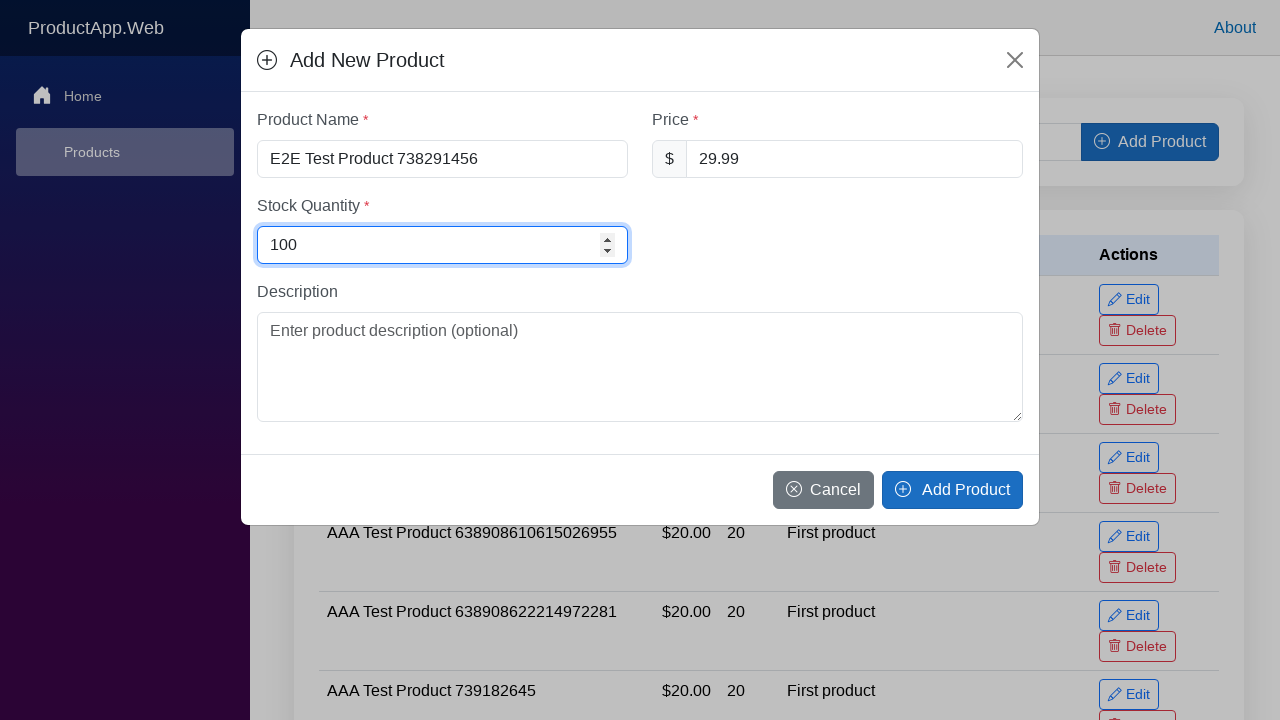

Filled product description field on #productDescription
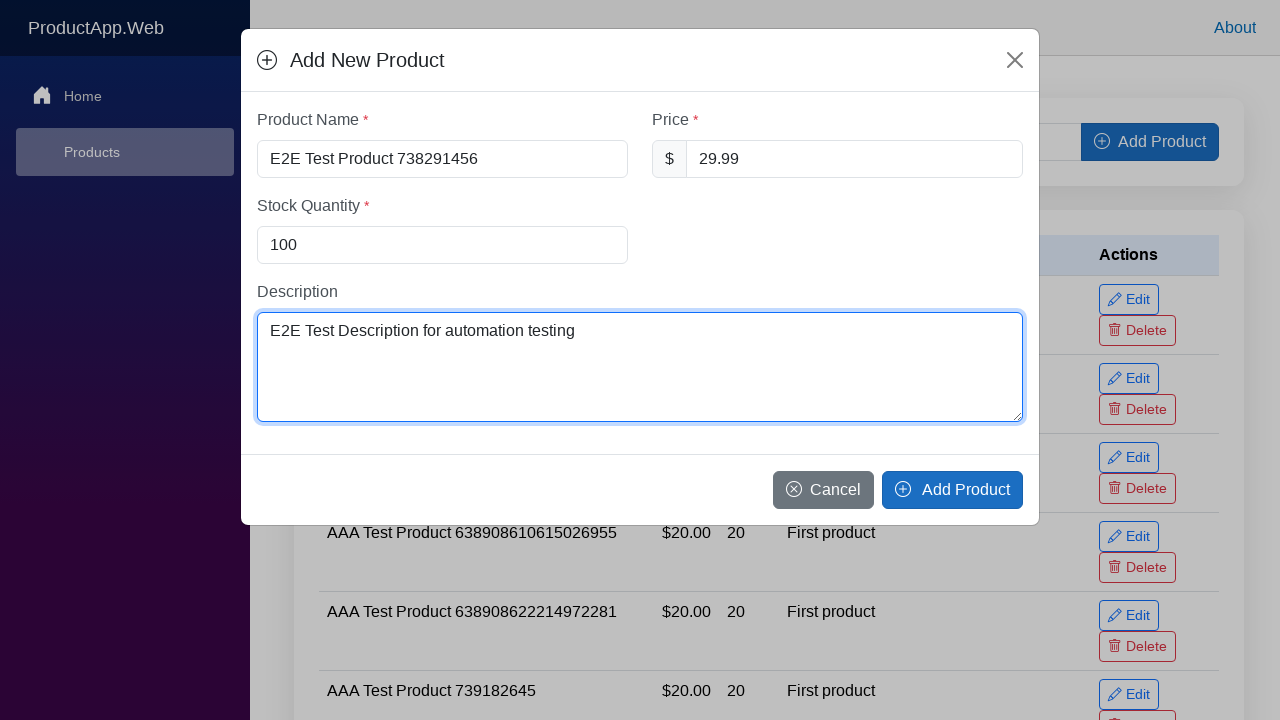

Clicked 'Add Product' button to submit form at (952, 490) on .modal-footer button.btn-primary:has-text('Add Product')
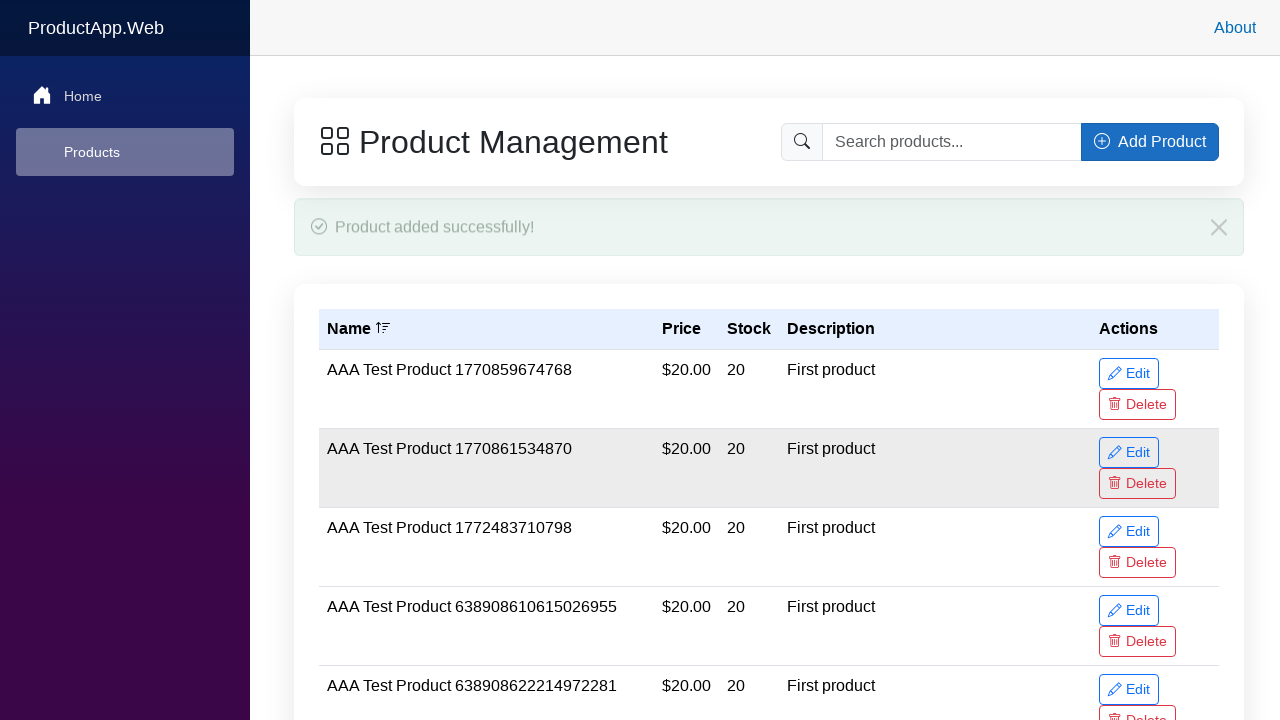

Add product modal closed
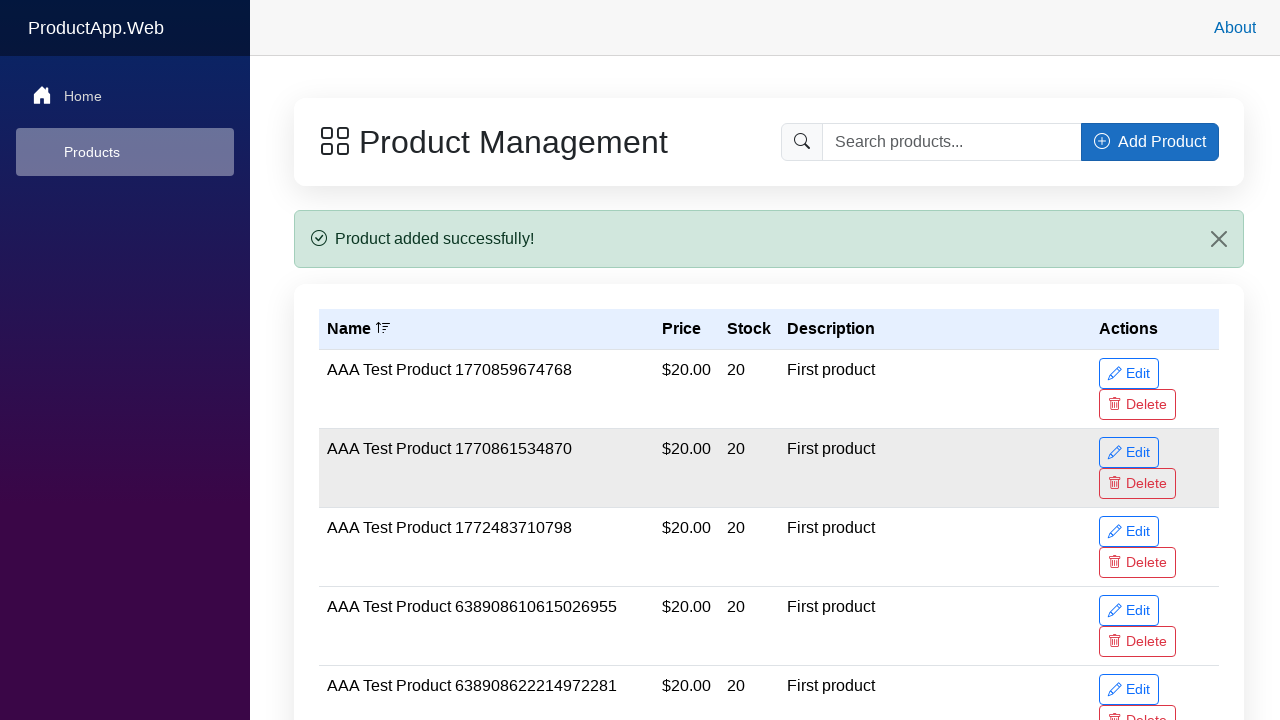

Success alert message appeared
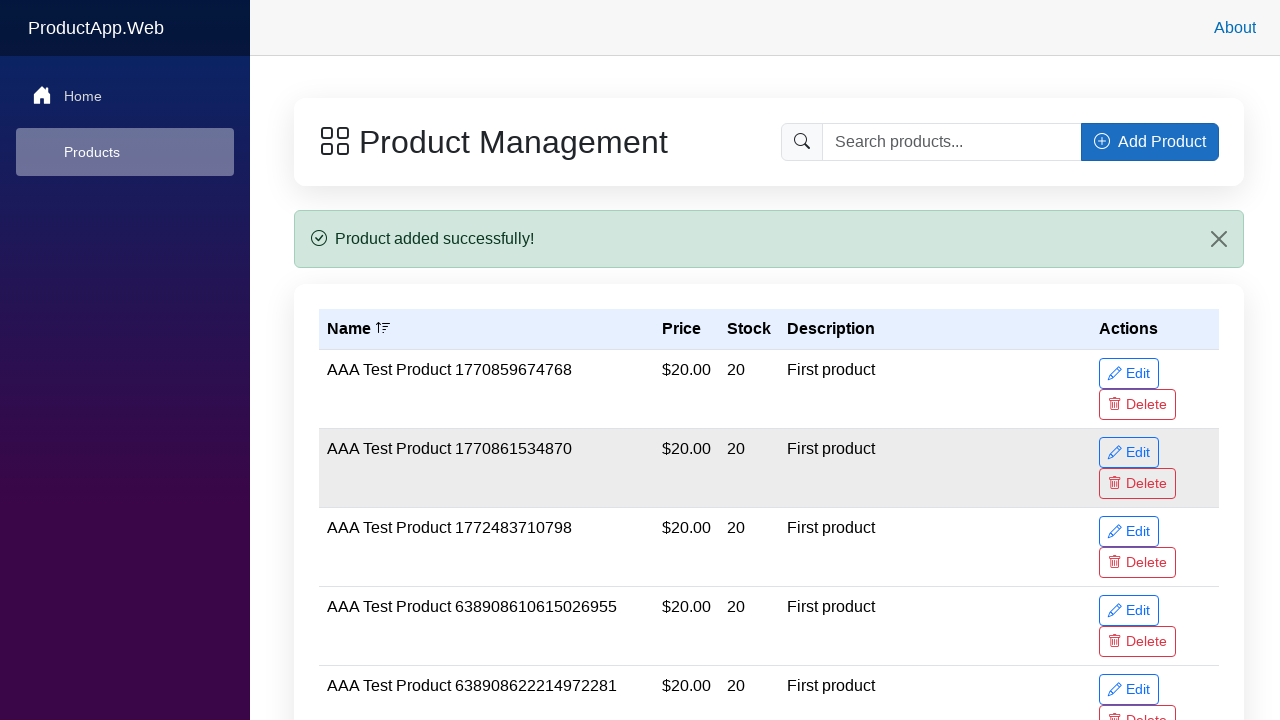

Product 'E2E Test Product 738291456' successfully appeared in the products table
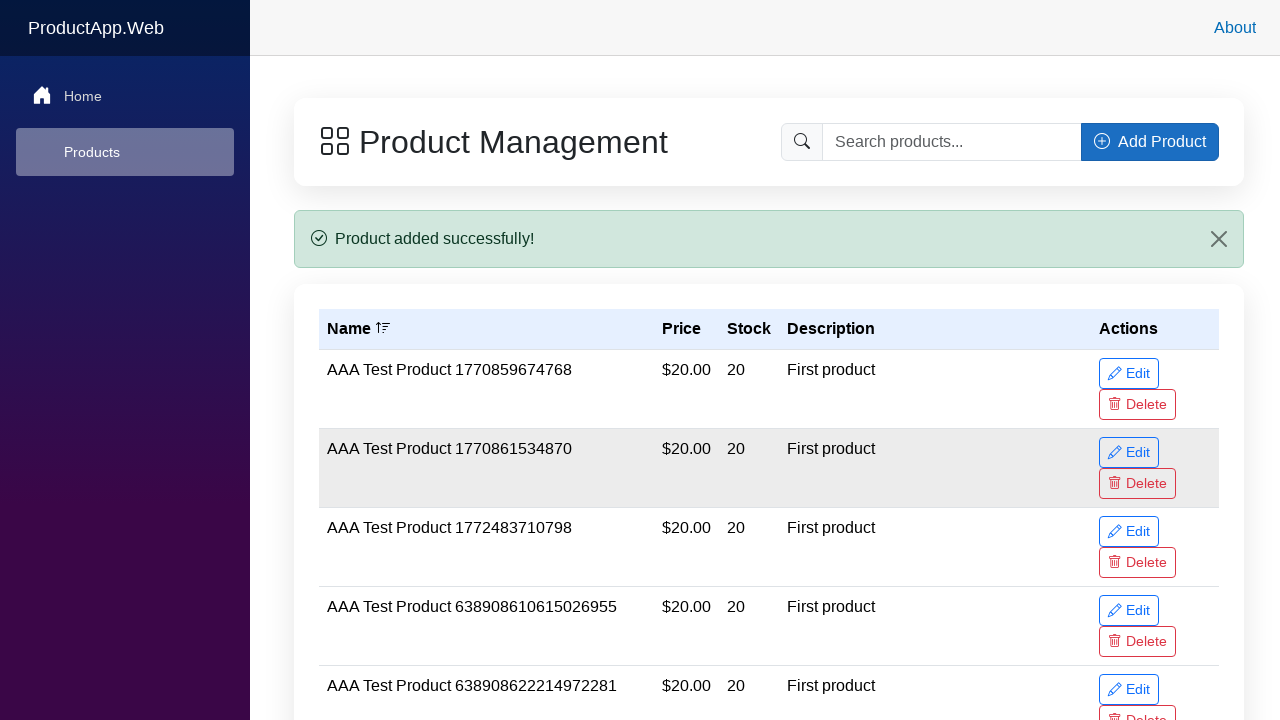

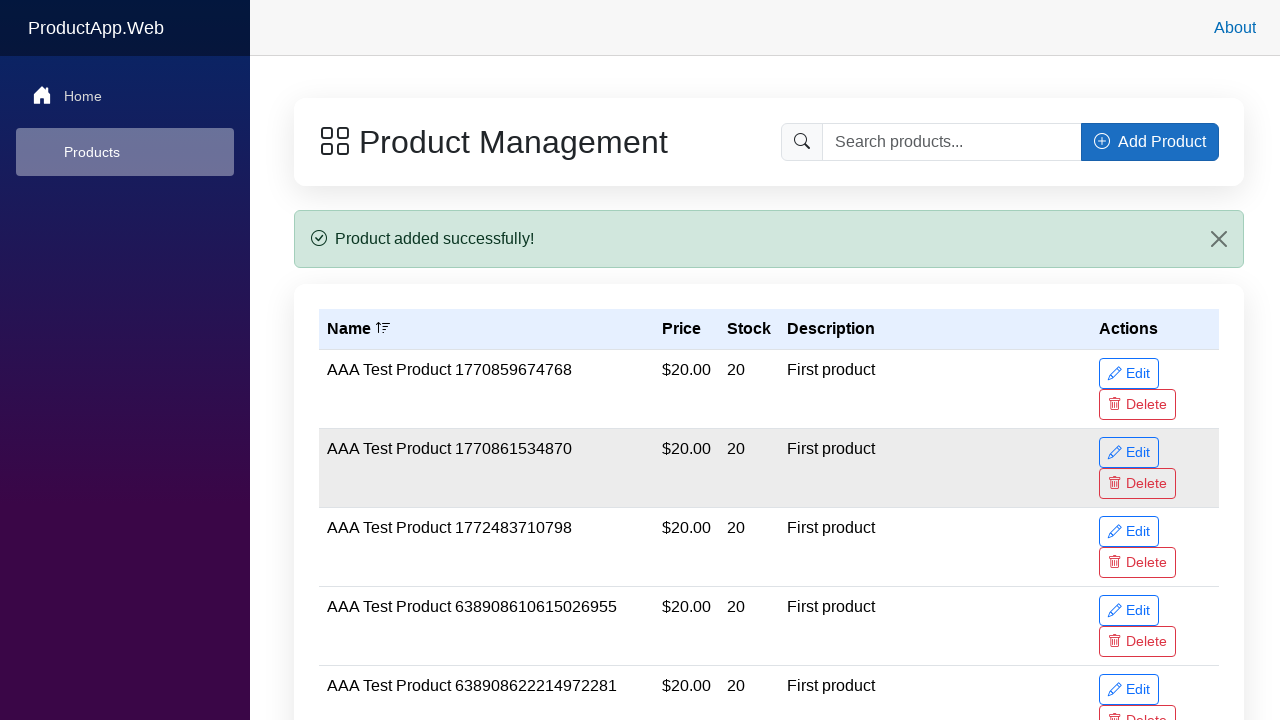